Tests JavaScript alert handling by filling a name field, clicking the alert button, and accepting the alert dialog that appears.

Starting URL: https://rahulshettyacademy.com/AutomationPractice/

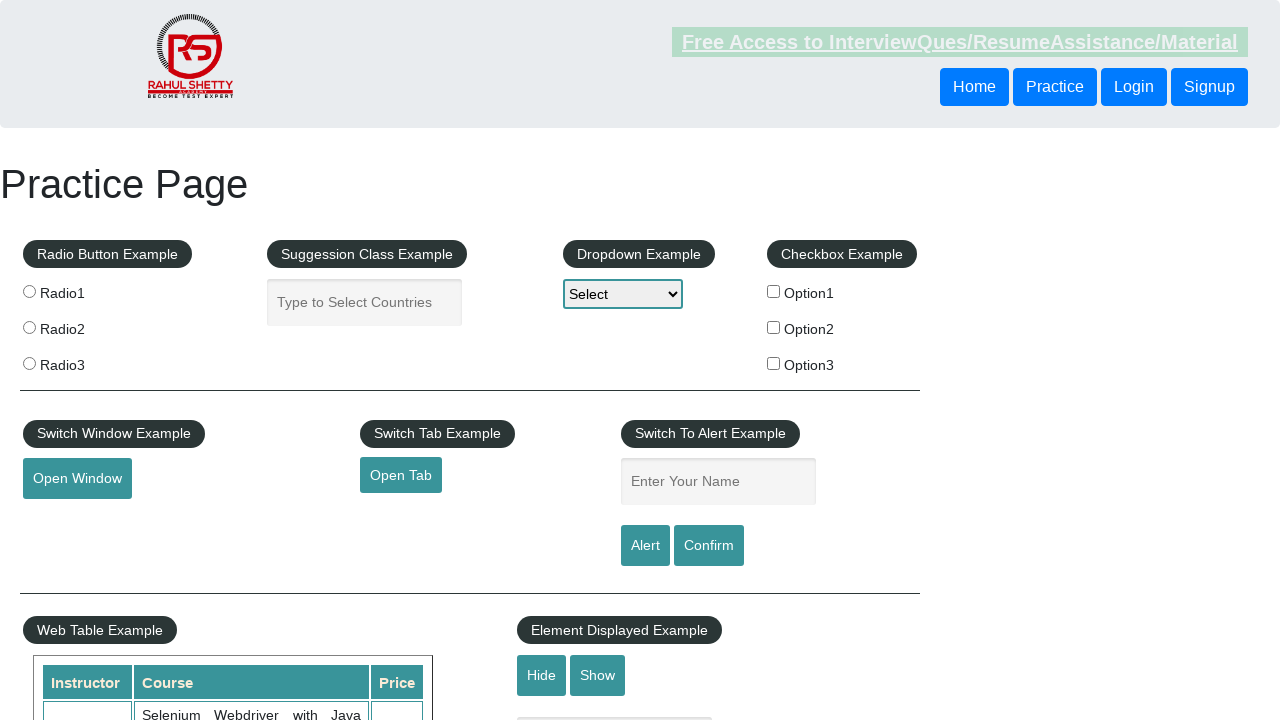

Filled name field with 'brajen' on #name
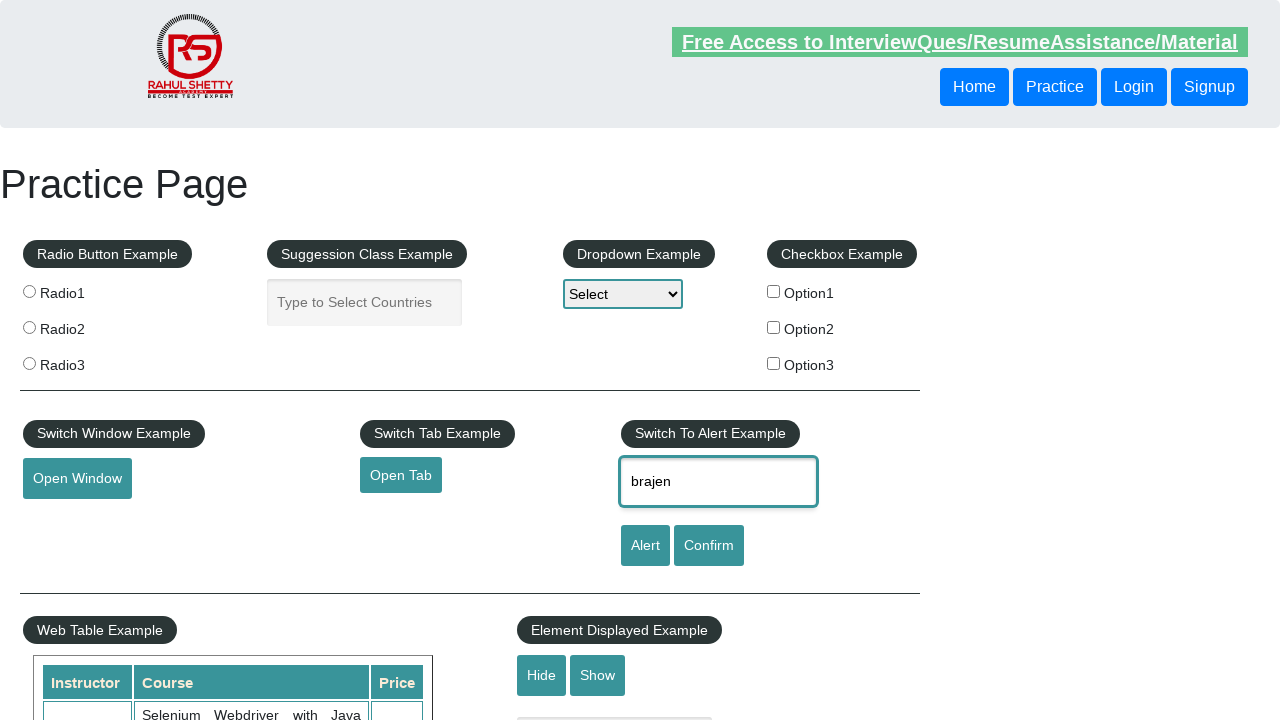

Clicked alert button at (645, 546) on #alertbtn
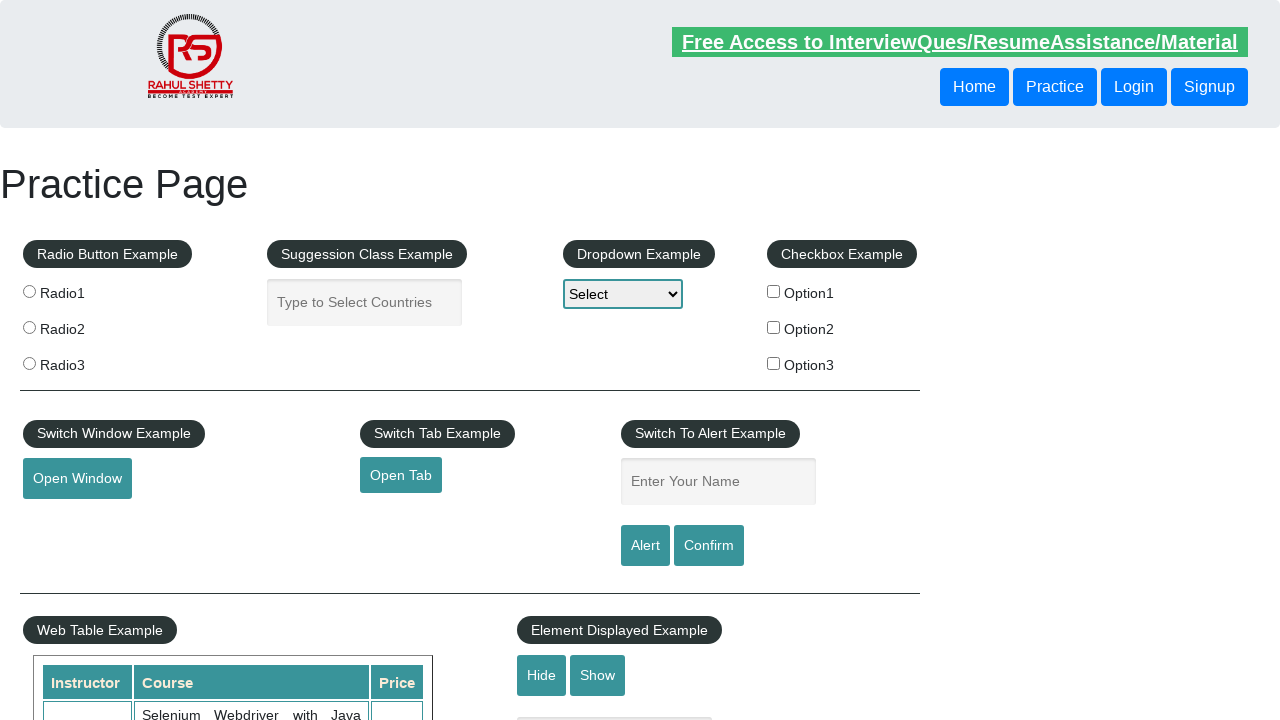

Set up dialog handler and re-clicked alert button at (645, 546) on #alertbtn
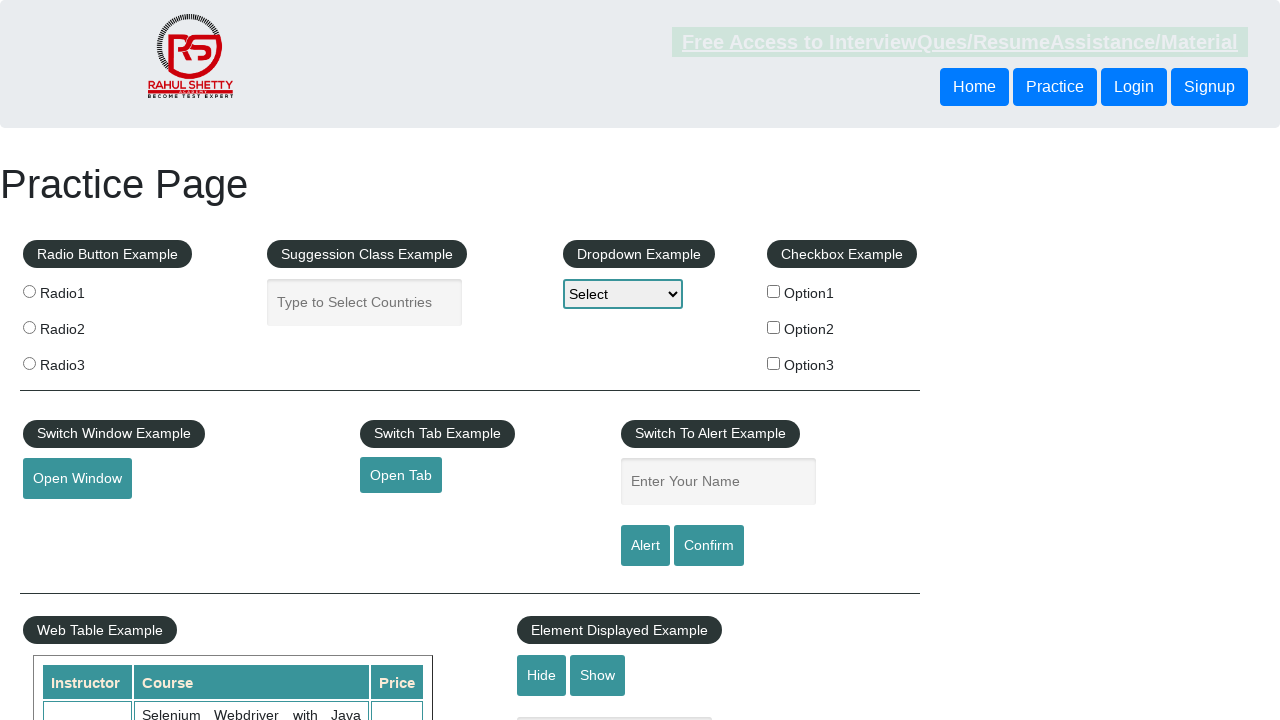

Registered dialog event handler
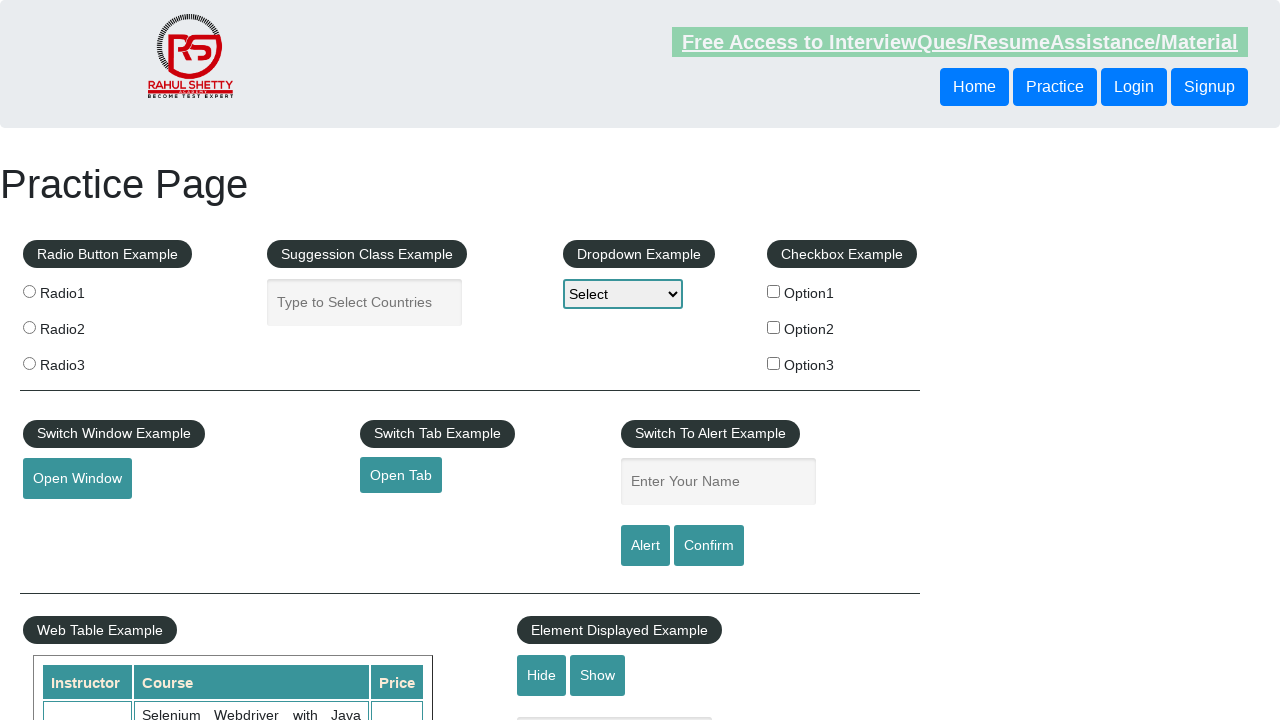

Filled name field with 'brajen' again on #name
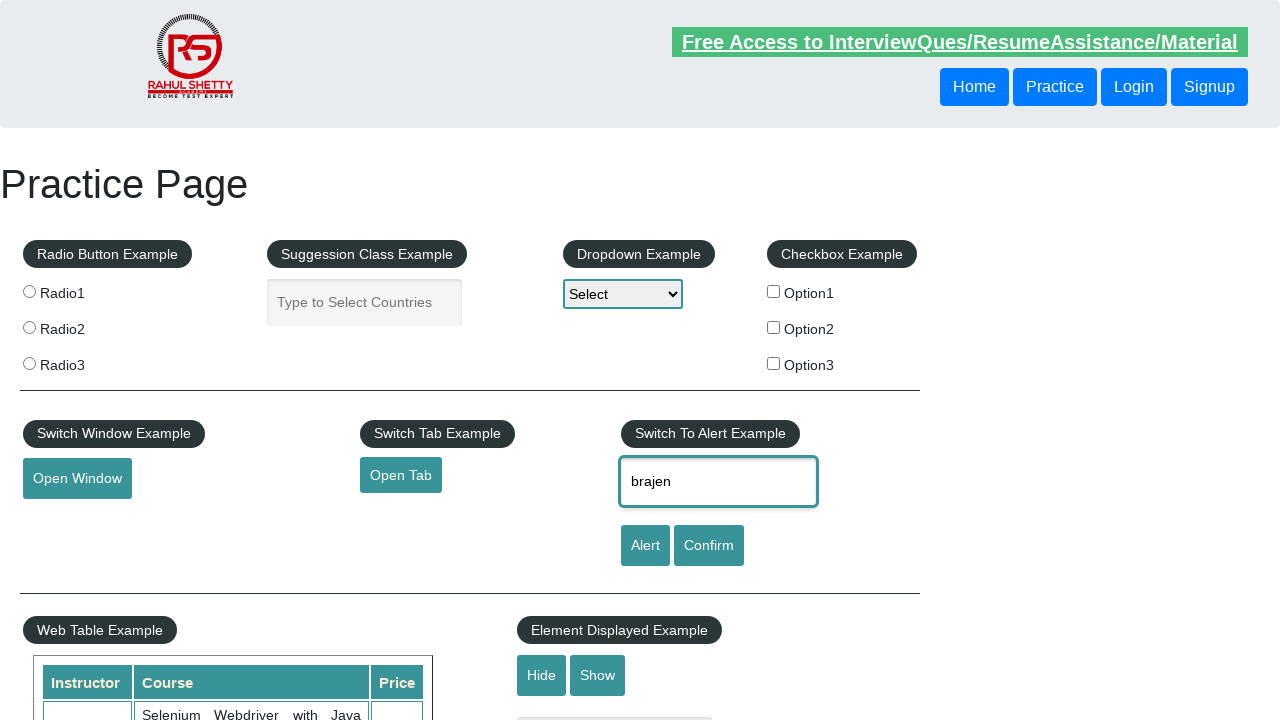

Clicked alert button to trigger JavaScript alert at (645, 546) on #alertbtn
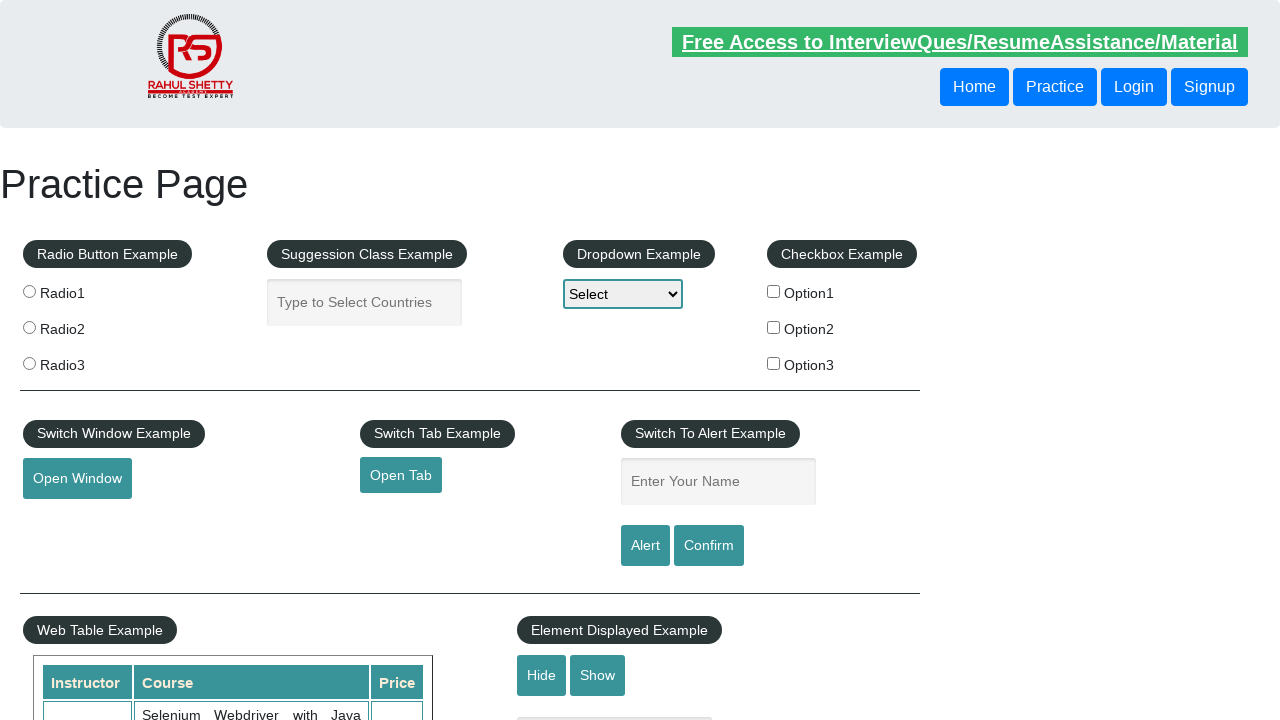

Waited for alert to be processed
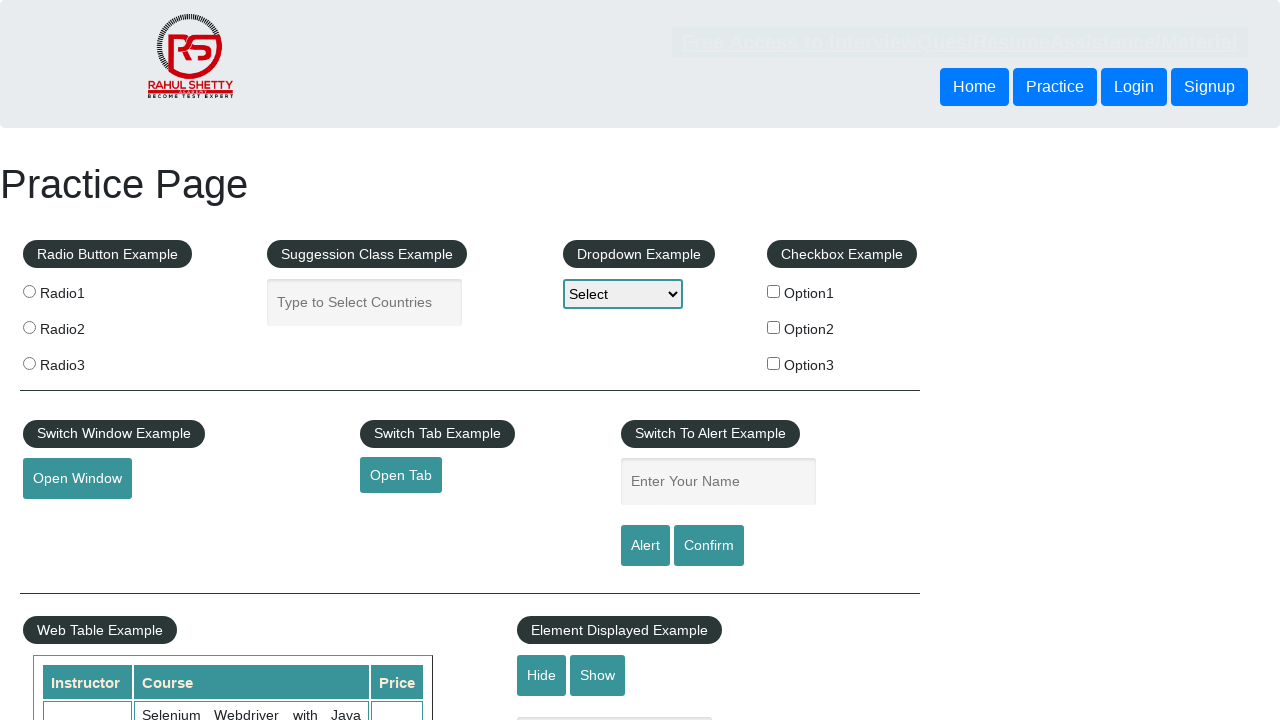

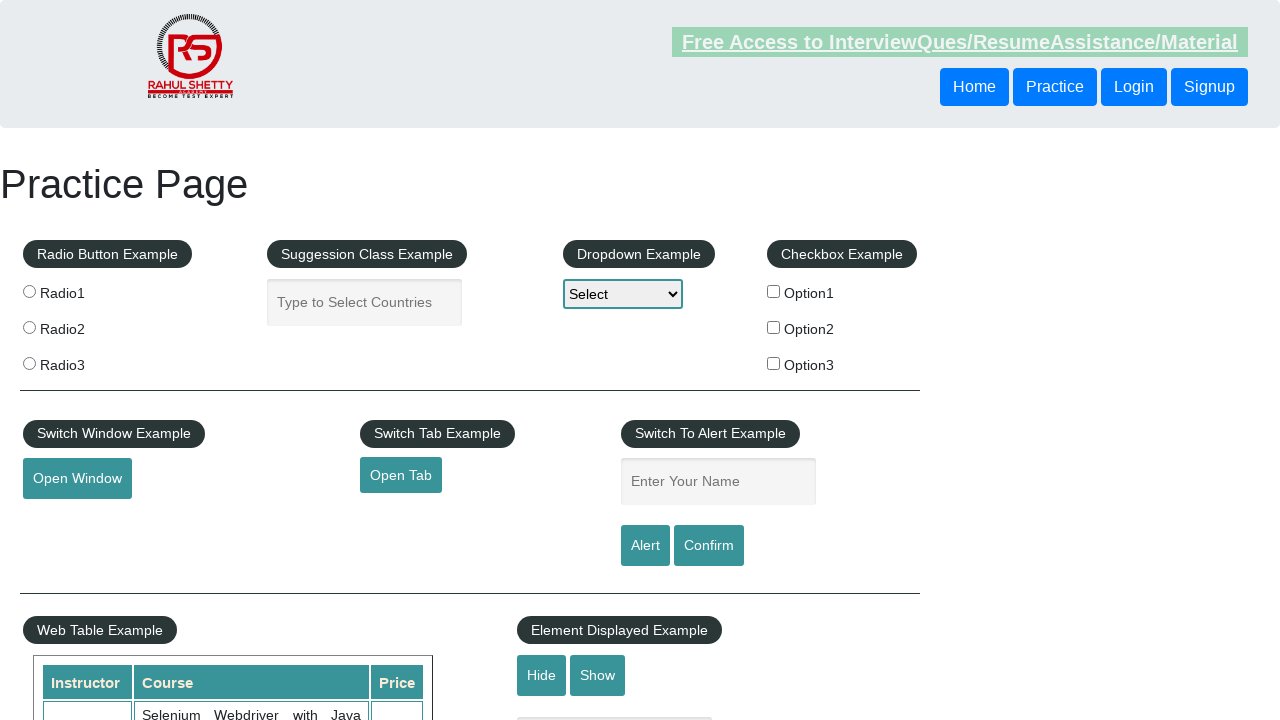